Tests various mouse actions (hover, click, double-click, right-click) and keyboard actions (shift-click, key press) on a navigation element

Starting URL: https://demo.automationtesting.in/Selectable.html

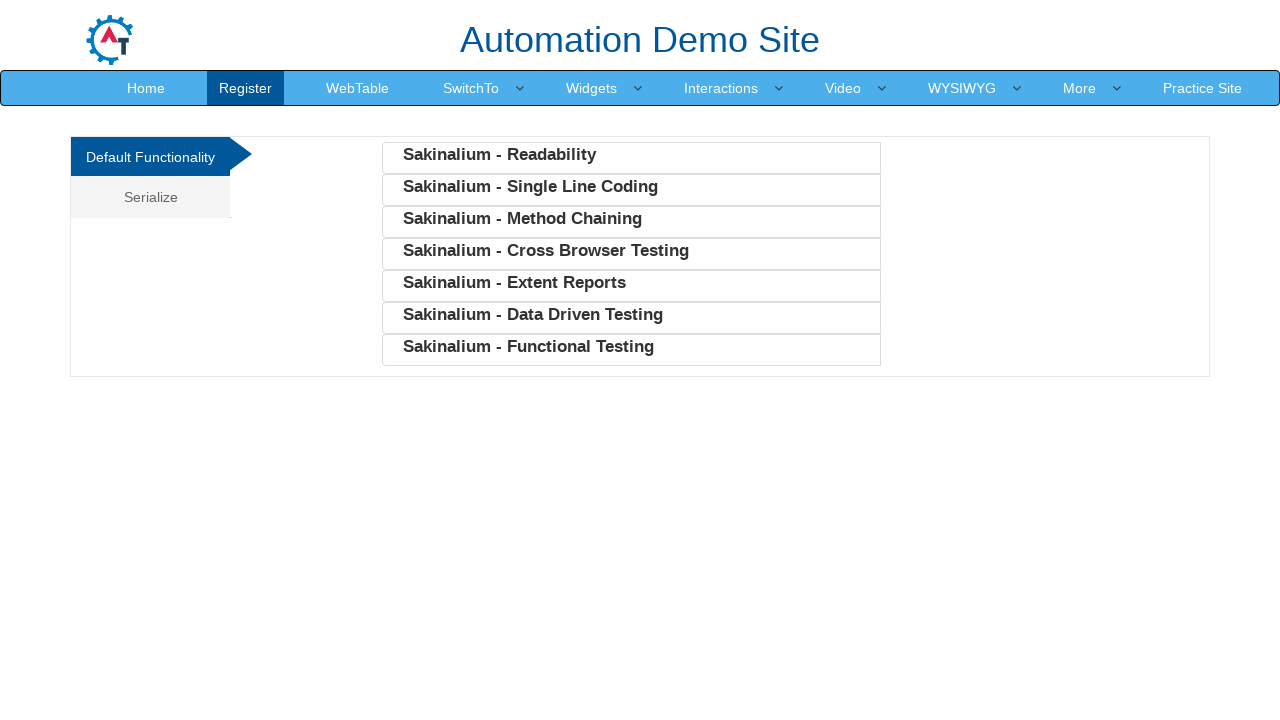

Hovered over SwitchTo dropdown element
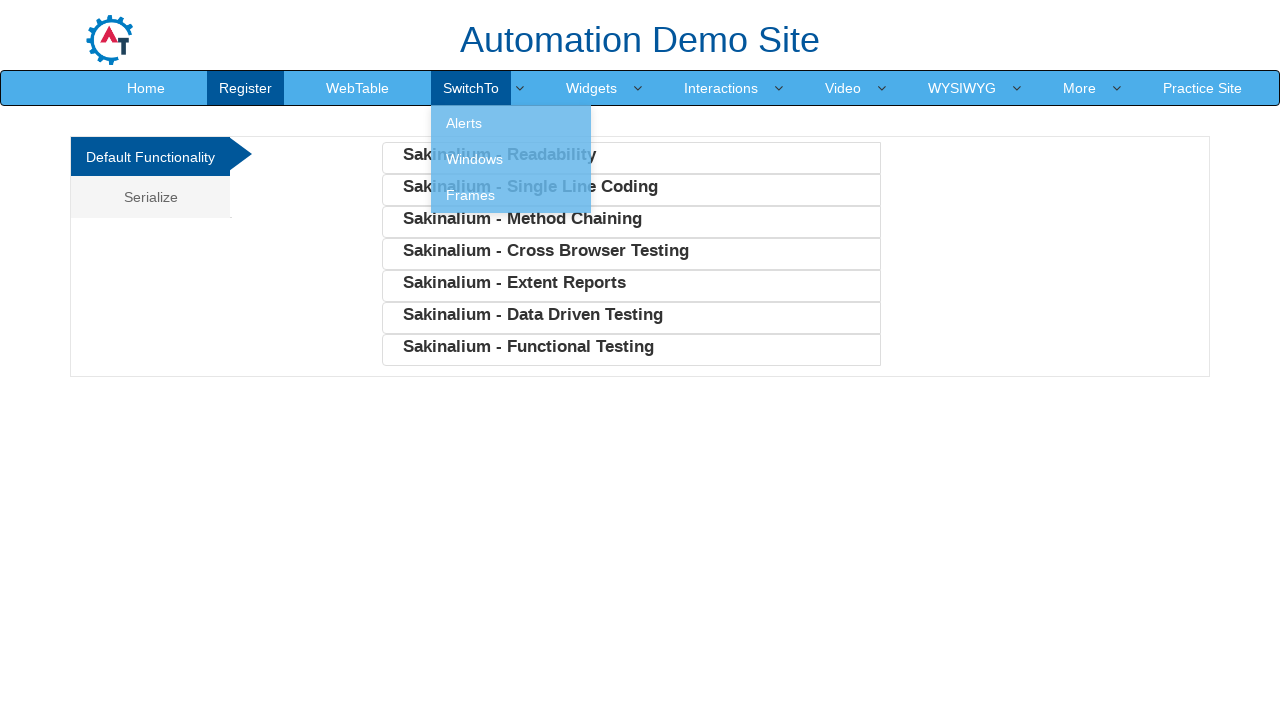

Single clicked on SwitchTo element
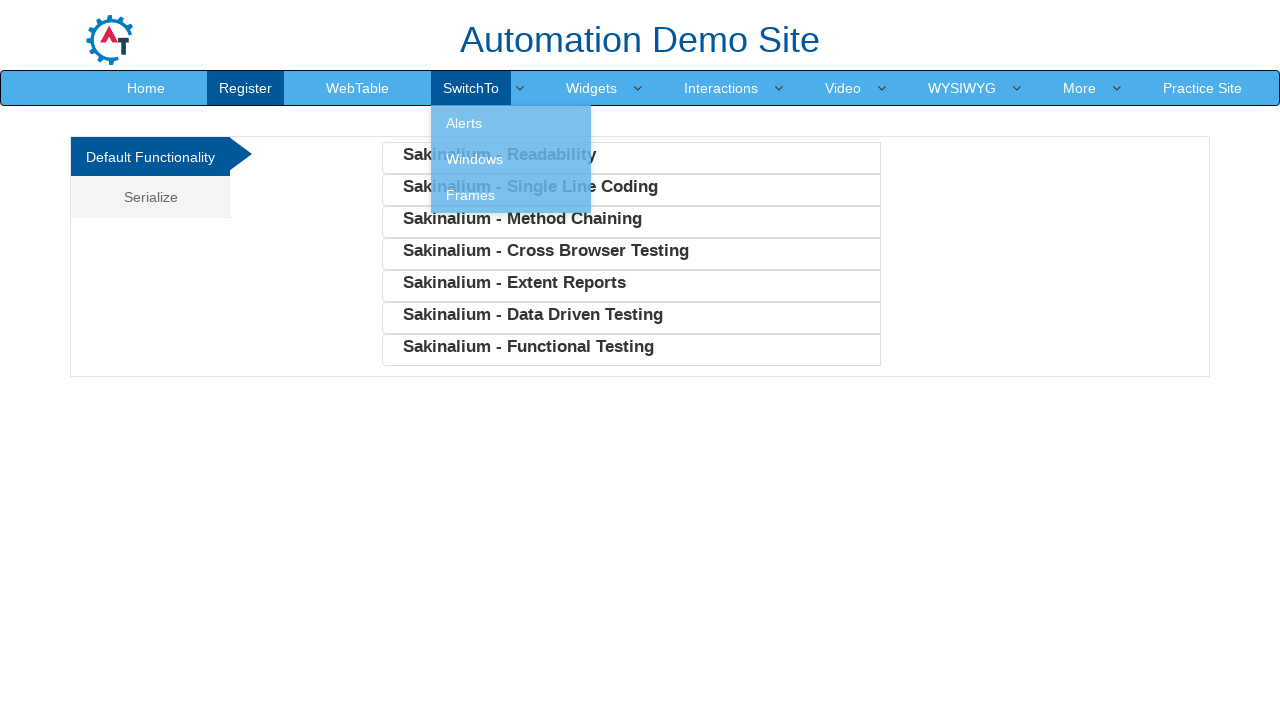

Double clicked on SwitchTo element
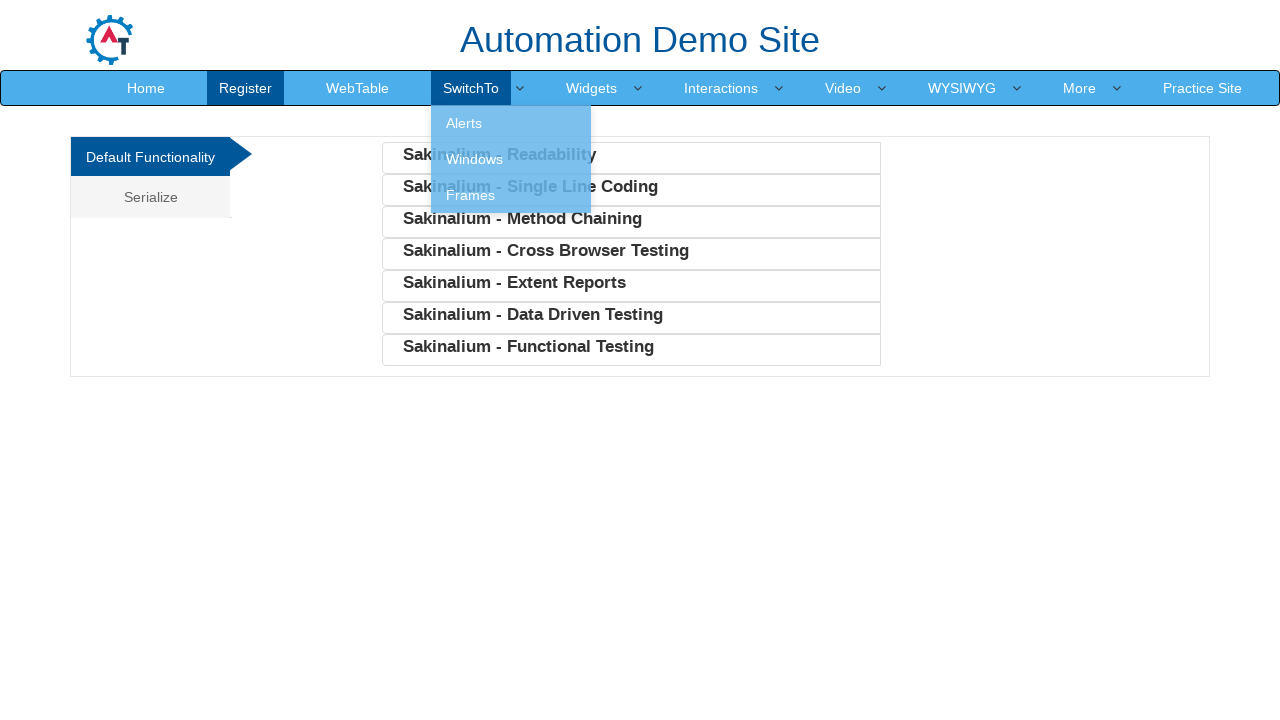

Right clicked on SwitchTo element
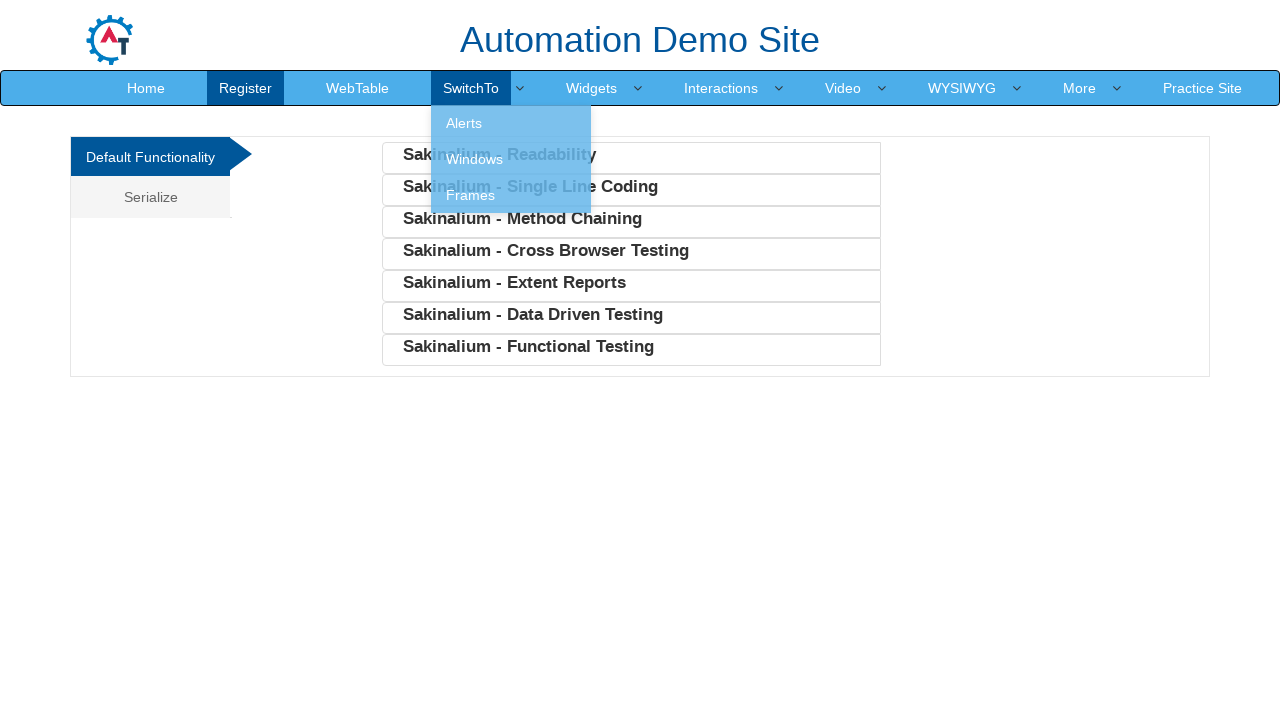

Shift+clicked on SwitchTo element
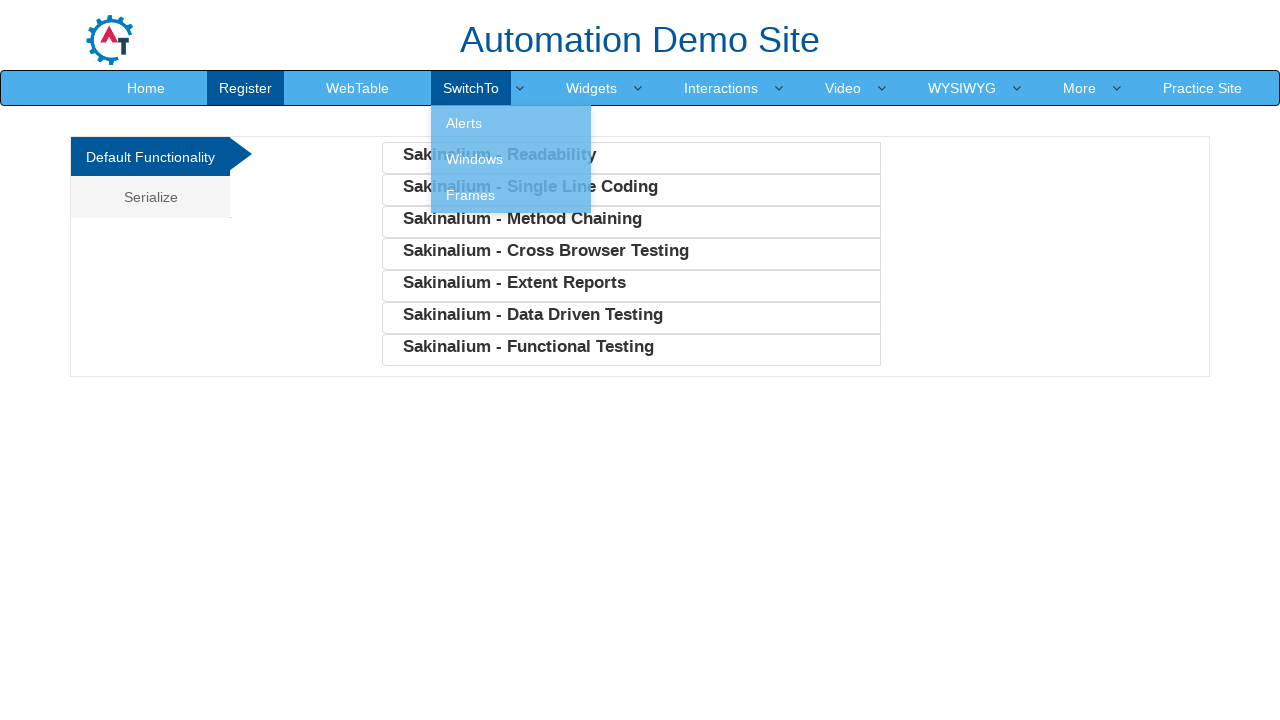

Pressed 'A' key on SwitchTo element
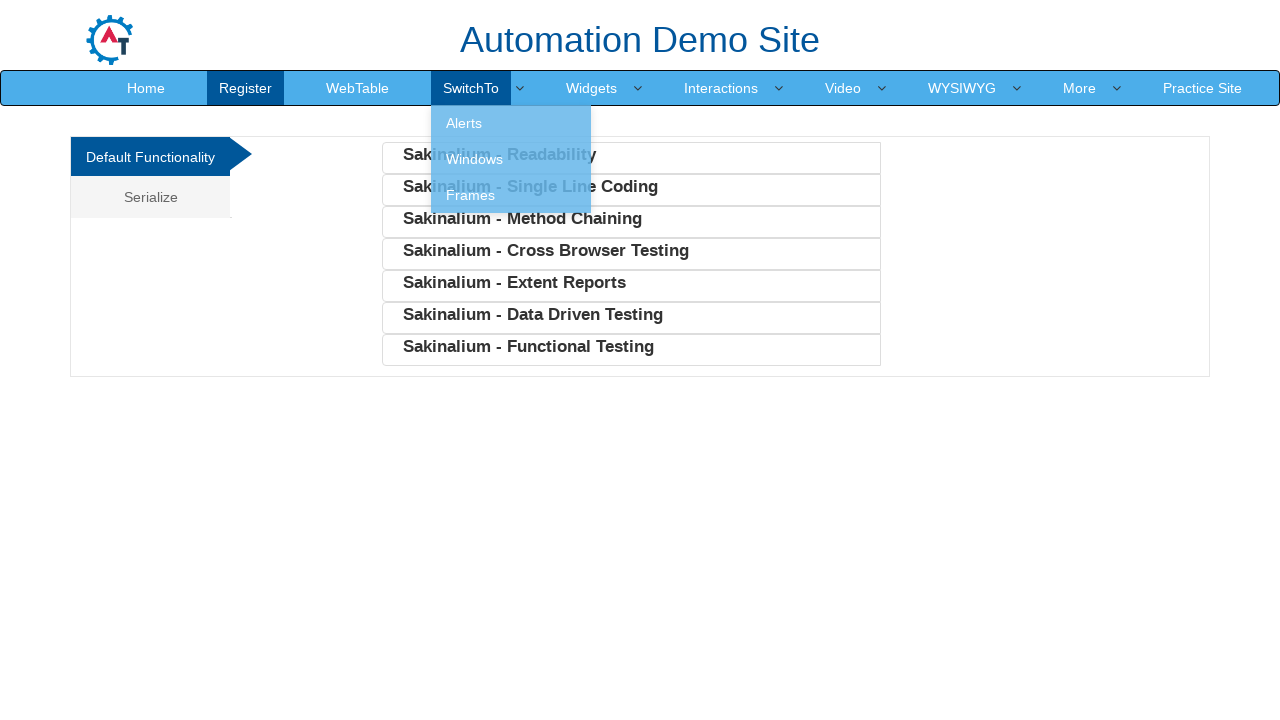

Pressed '$' key on SwitchTo element
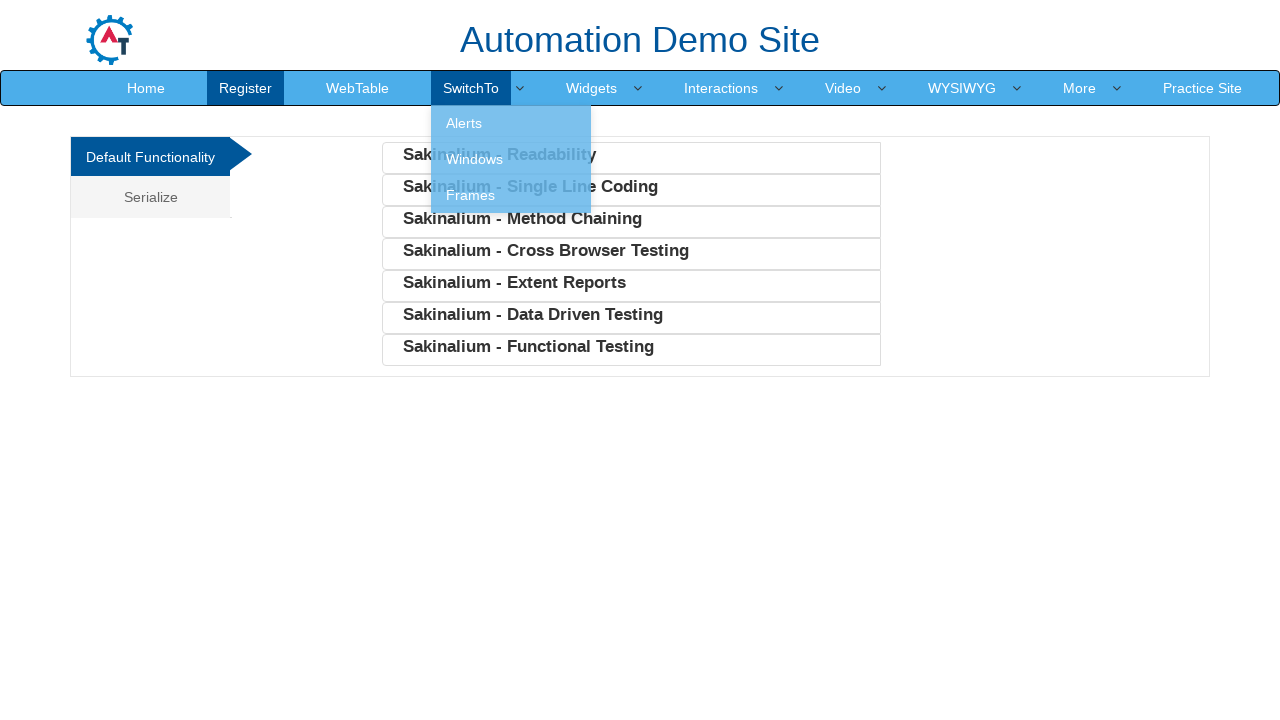

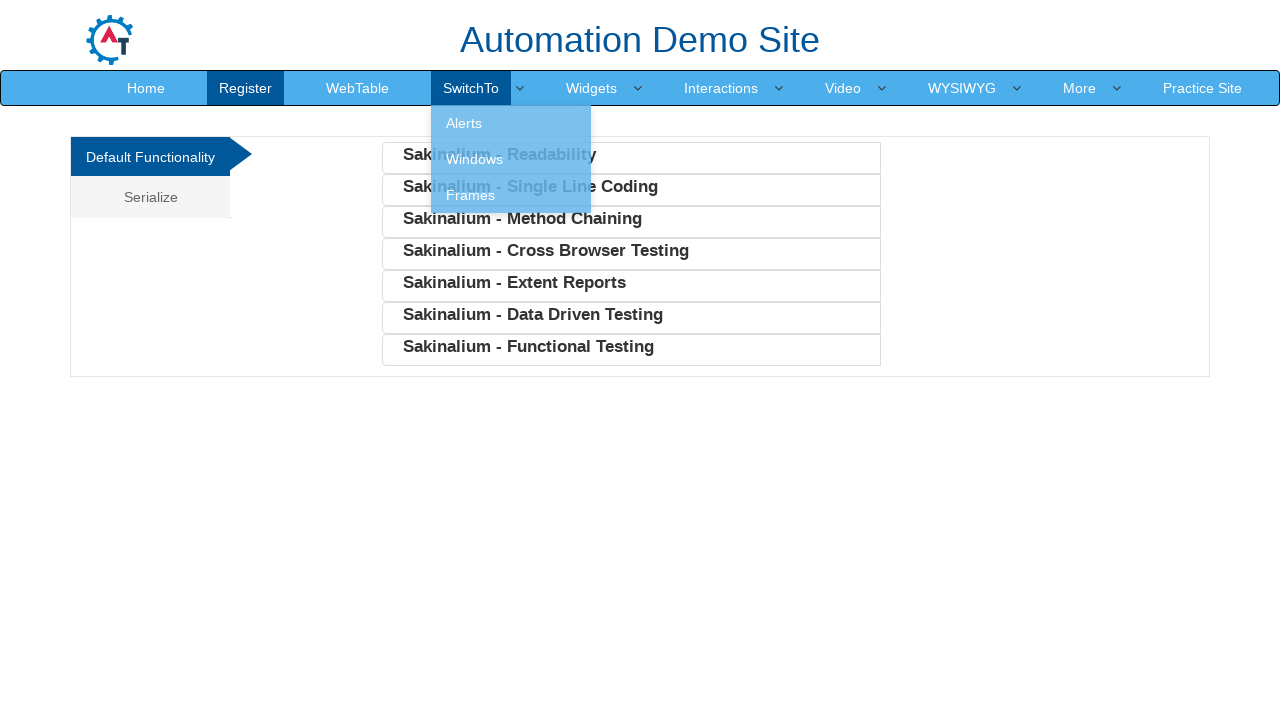